Tests dynamic controls functionality by clicking checkboxes, toggling remove/add buttons, enabling/disabling input fields, and typing text into the enabled input field

Starting URL: https://the-internet.herokuapp.com/

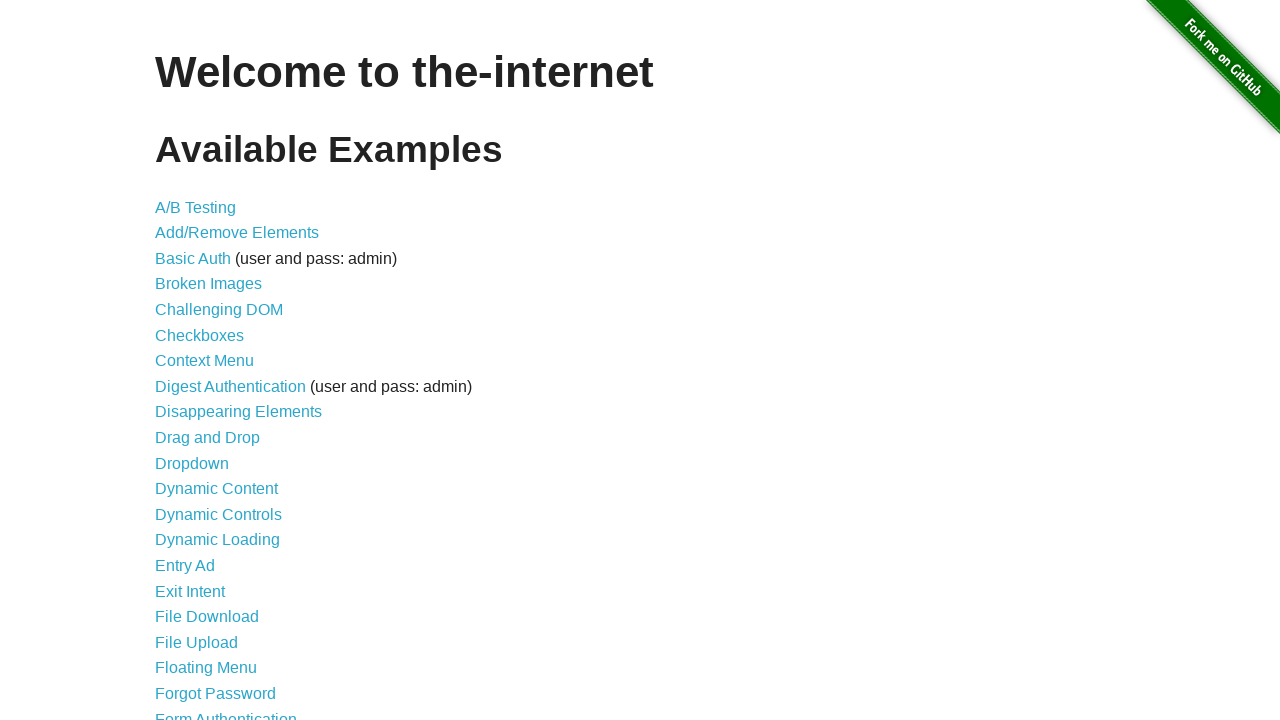

Clicked Dynamic Controls link to navigate to test page at (218, 514) on text=Dynamic Controls
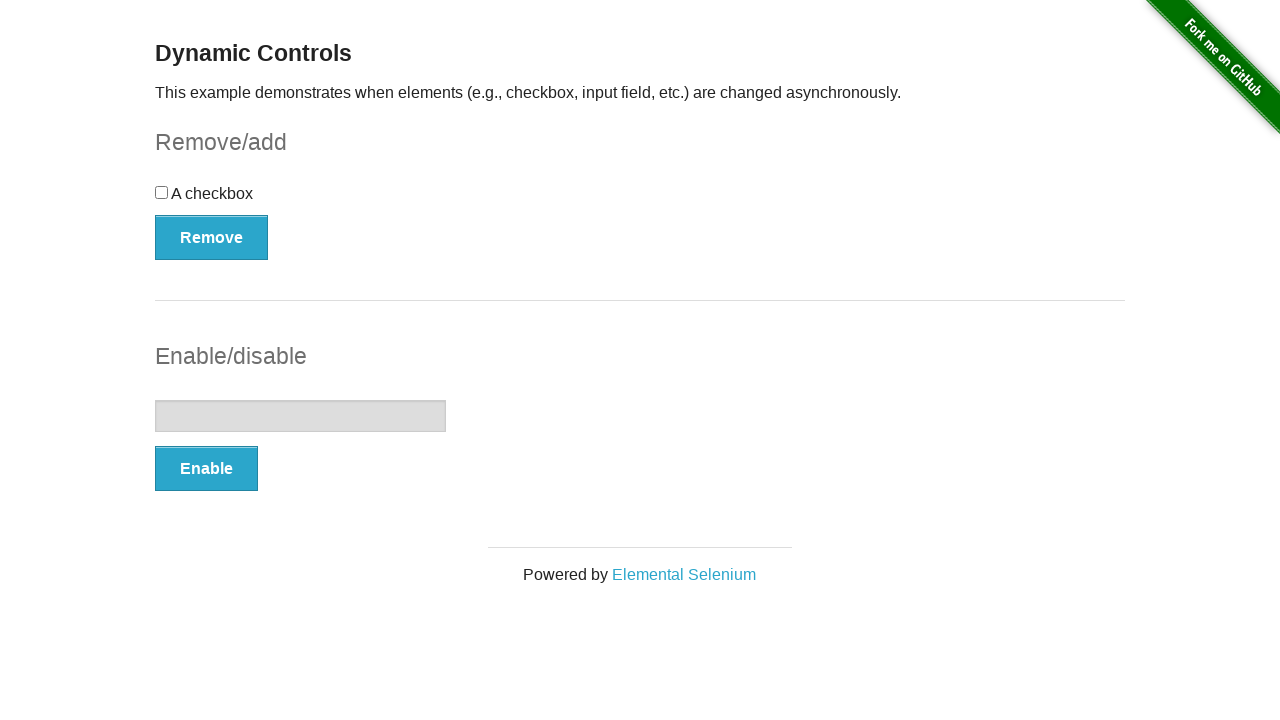

Clicked checkbox to check it at (162, 192) on #checkbox > input[type=checkbox]
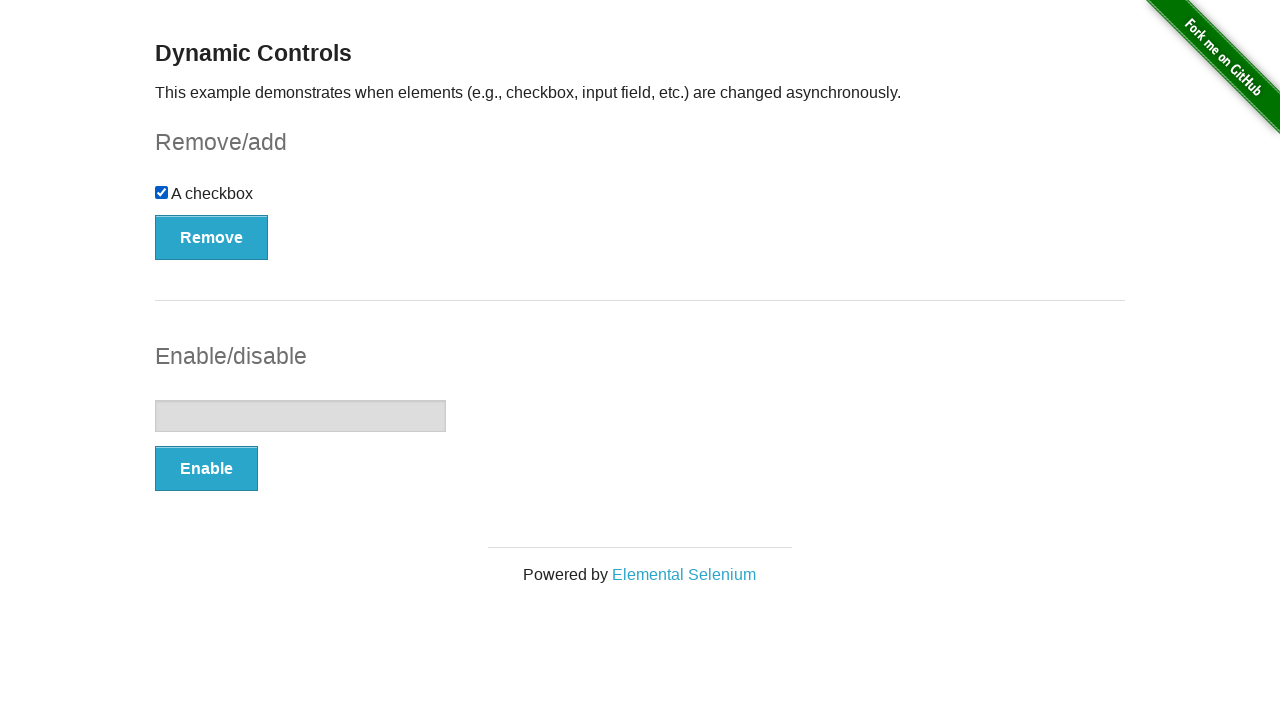

Clicked Remove button to remove checkbox at (212, 237) on #checkbox-example > button
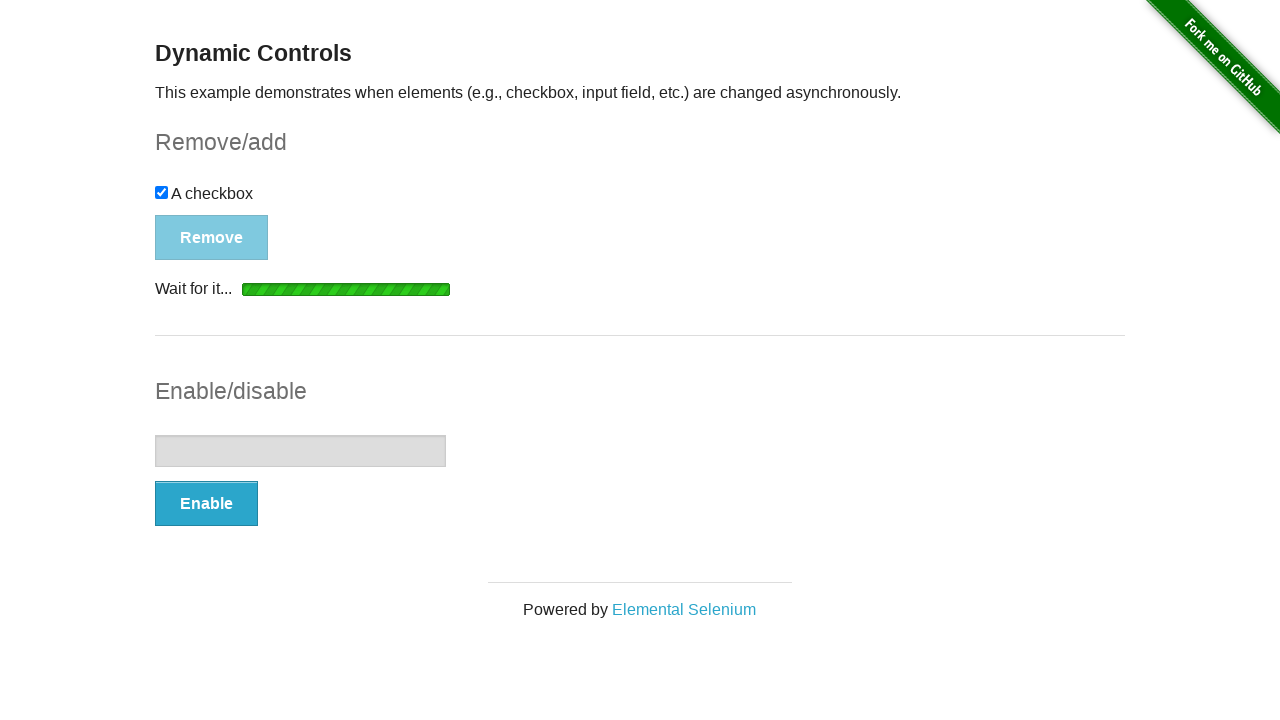

Waited for Remove button to be visible again
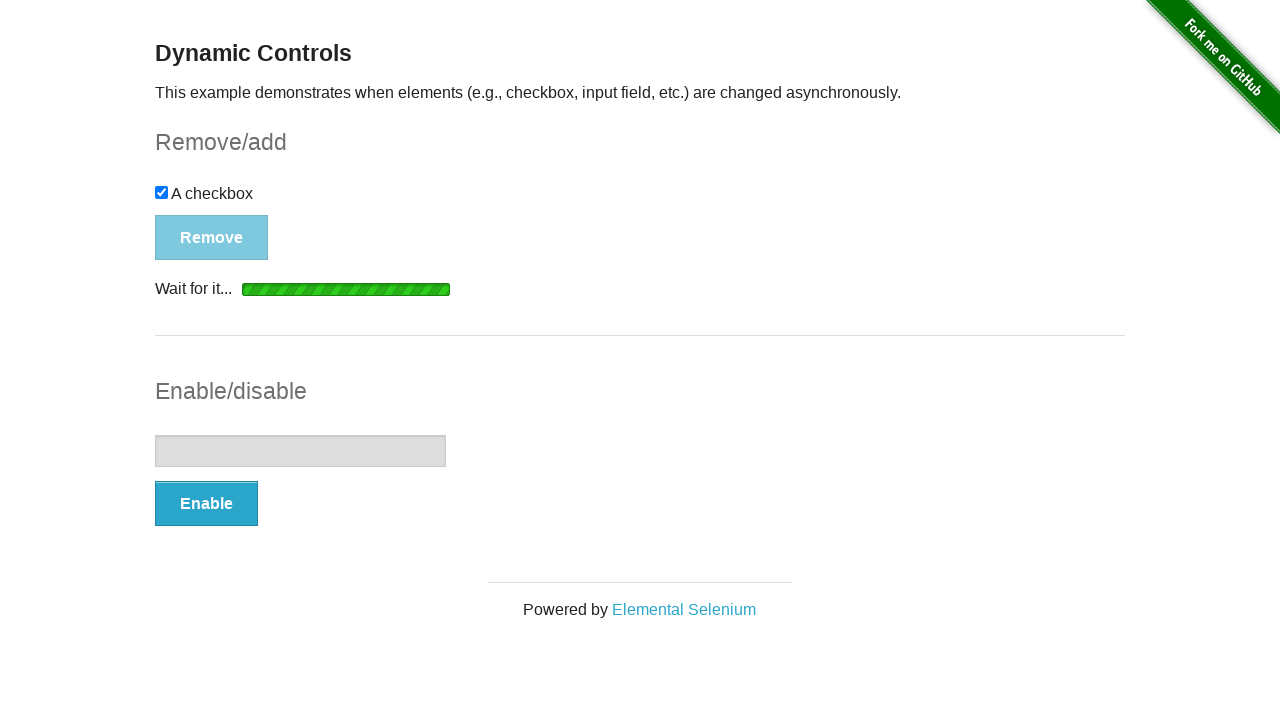

Clicked Add button to add checkbox back at (196, 208) on #checkbox-example > button
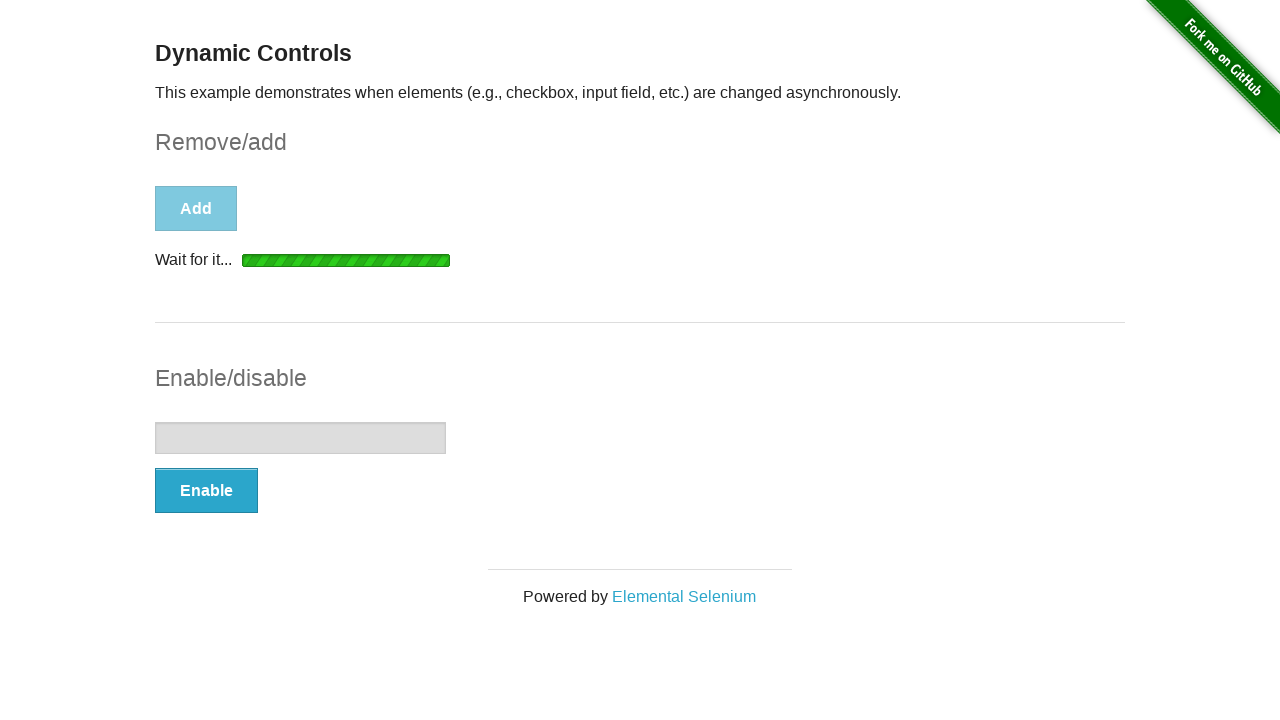

Clicked Enable button to enable text input field at (206, 491) on #input-example > button
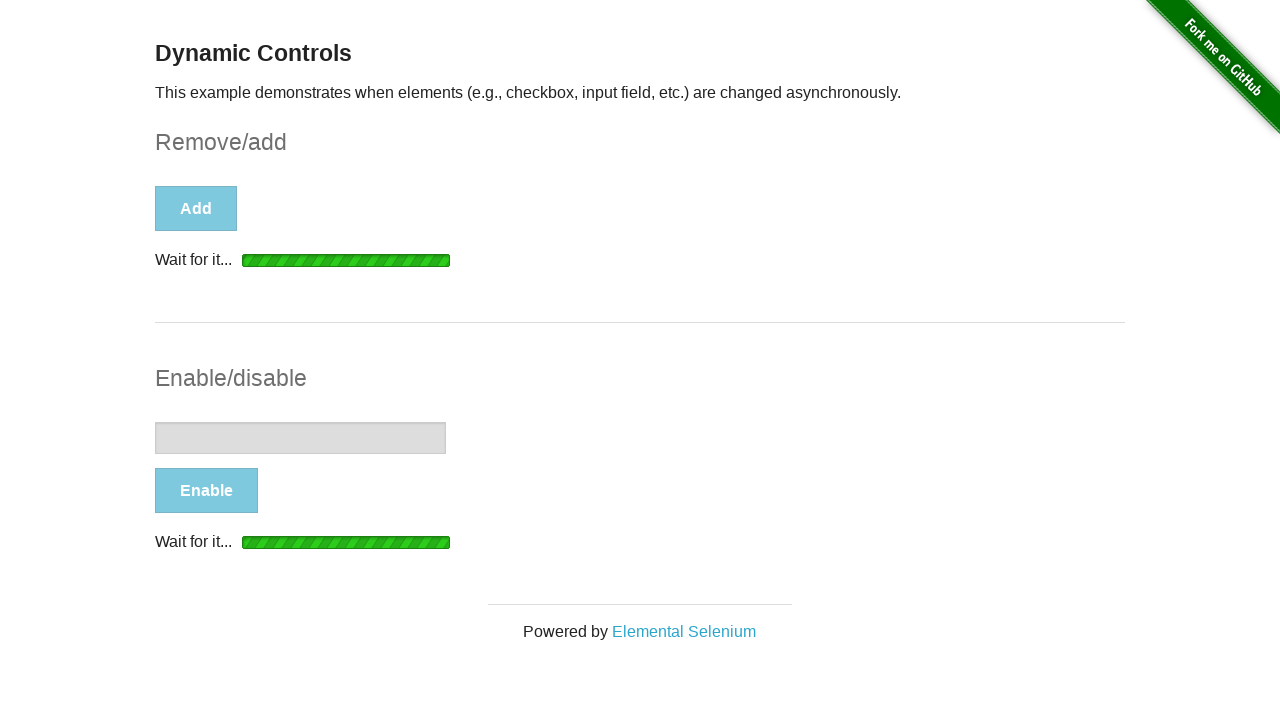

Waited for input field to be enabled
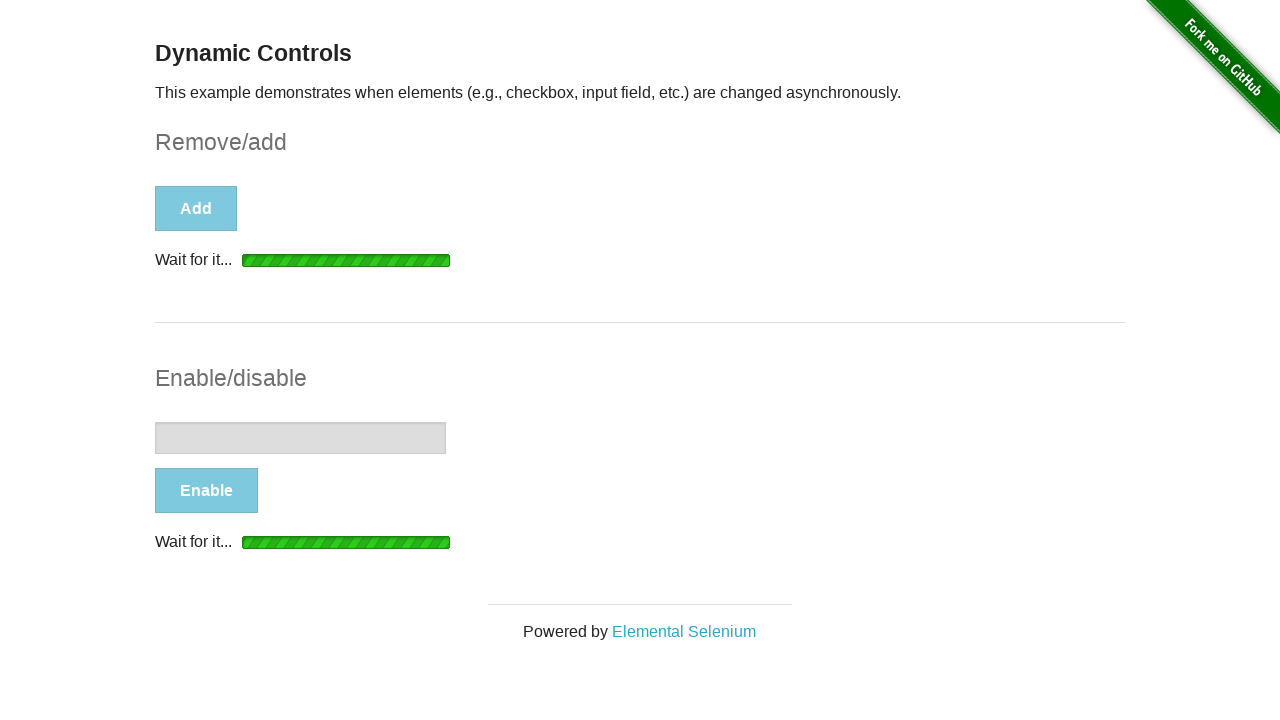

Typed 'Automation Test' into the enabled text input field on #input-example > input[type=text]
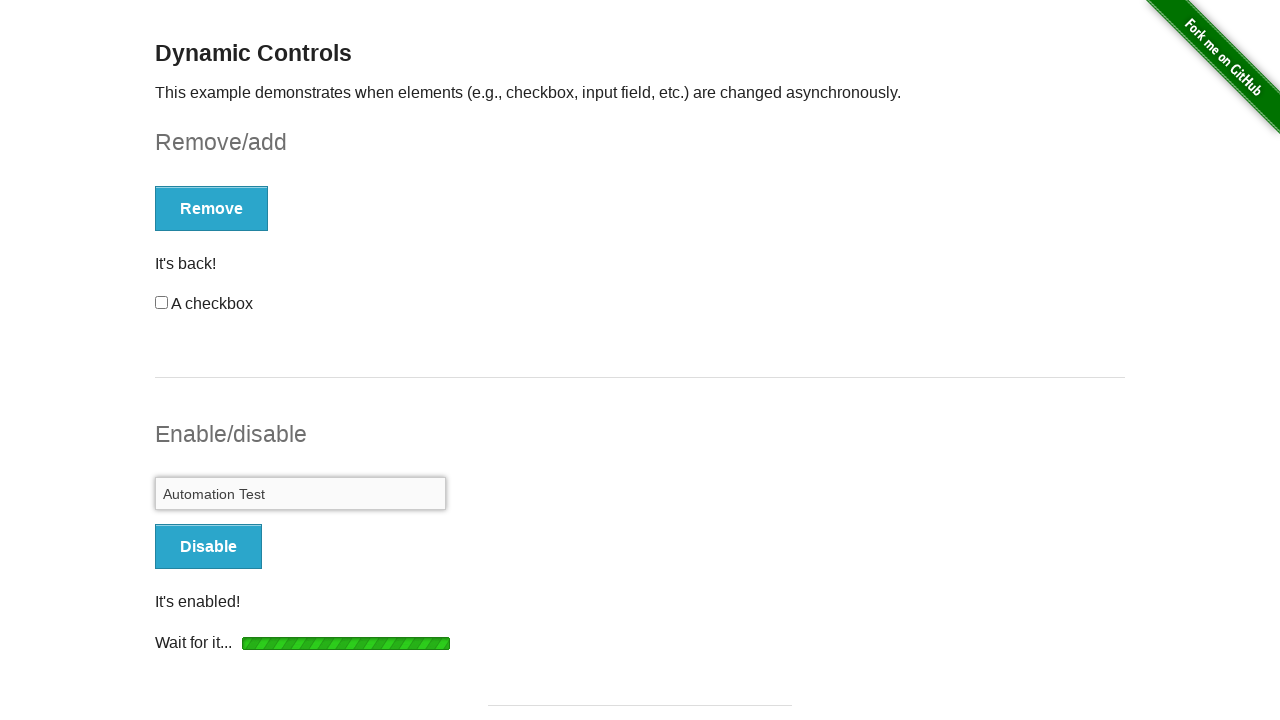

Clicked Disable button to disable text input field at (208, 546) on #input-example > button
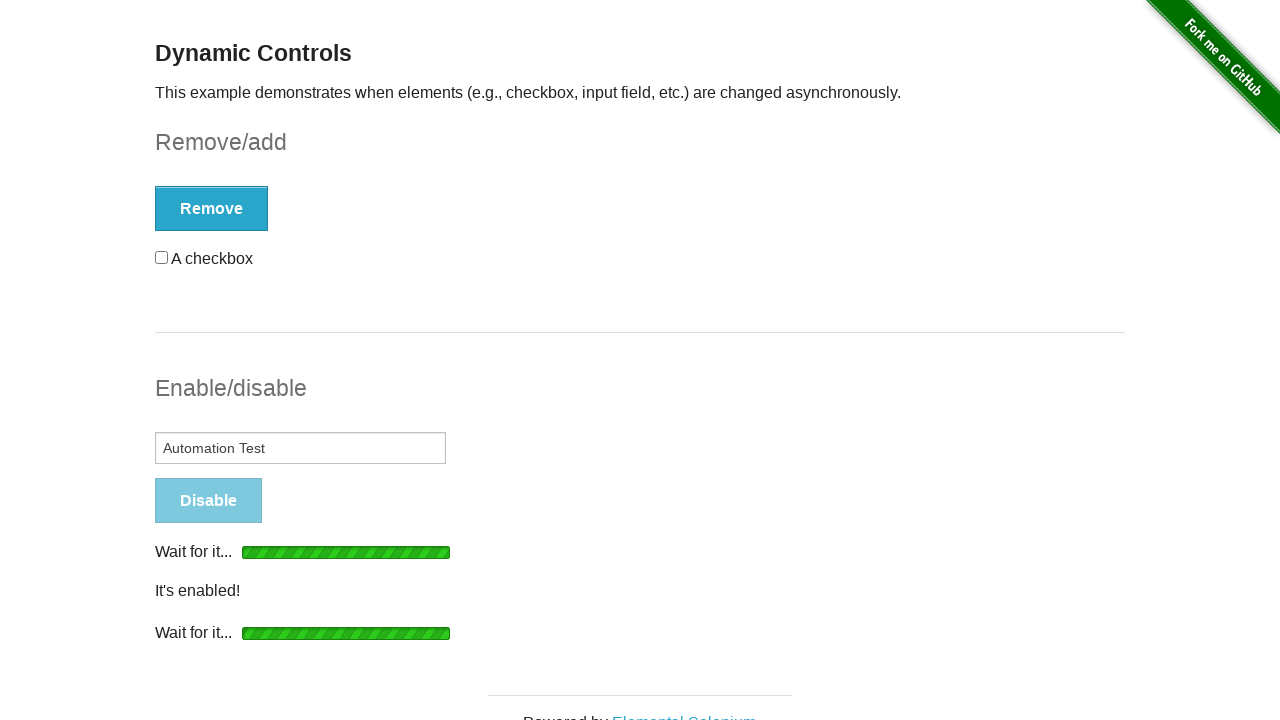

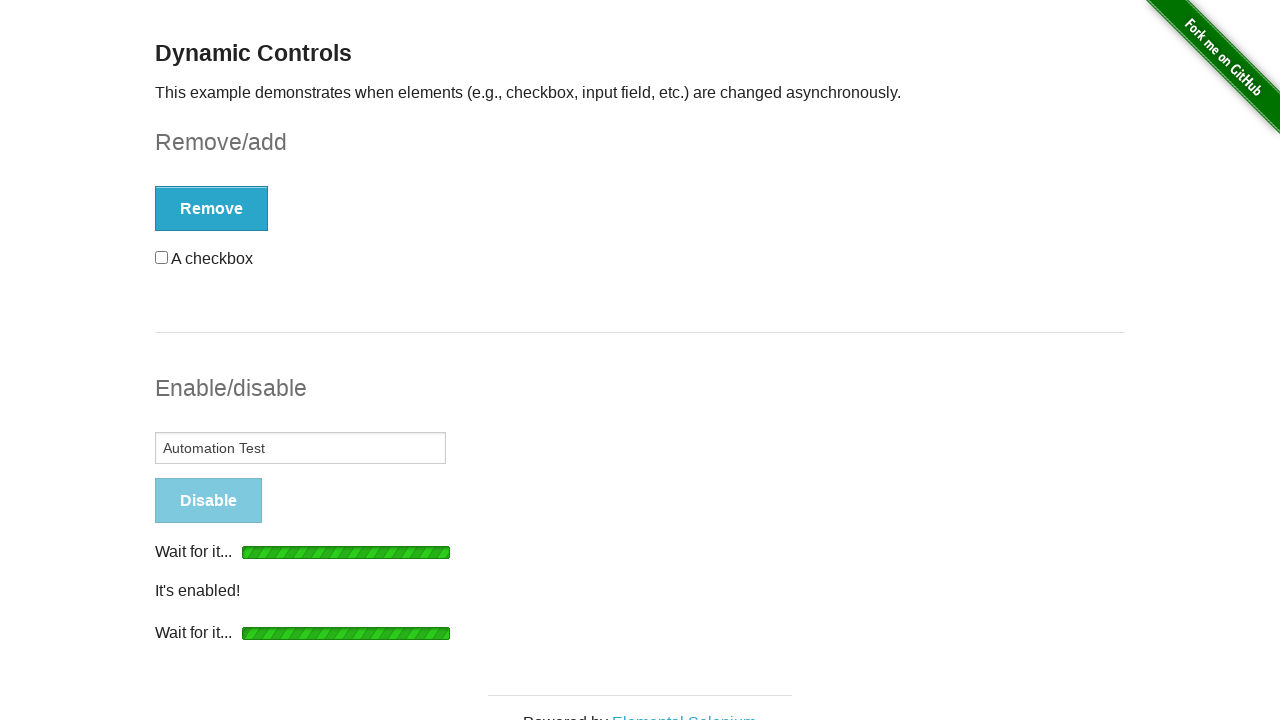